Tests file download functionality by navigating to a file download page and clicking on a file to download it

Starting URL: https://testcenter.techproeducation.com/index.php?page=file-download

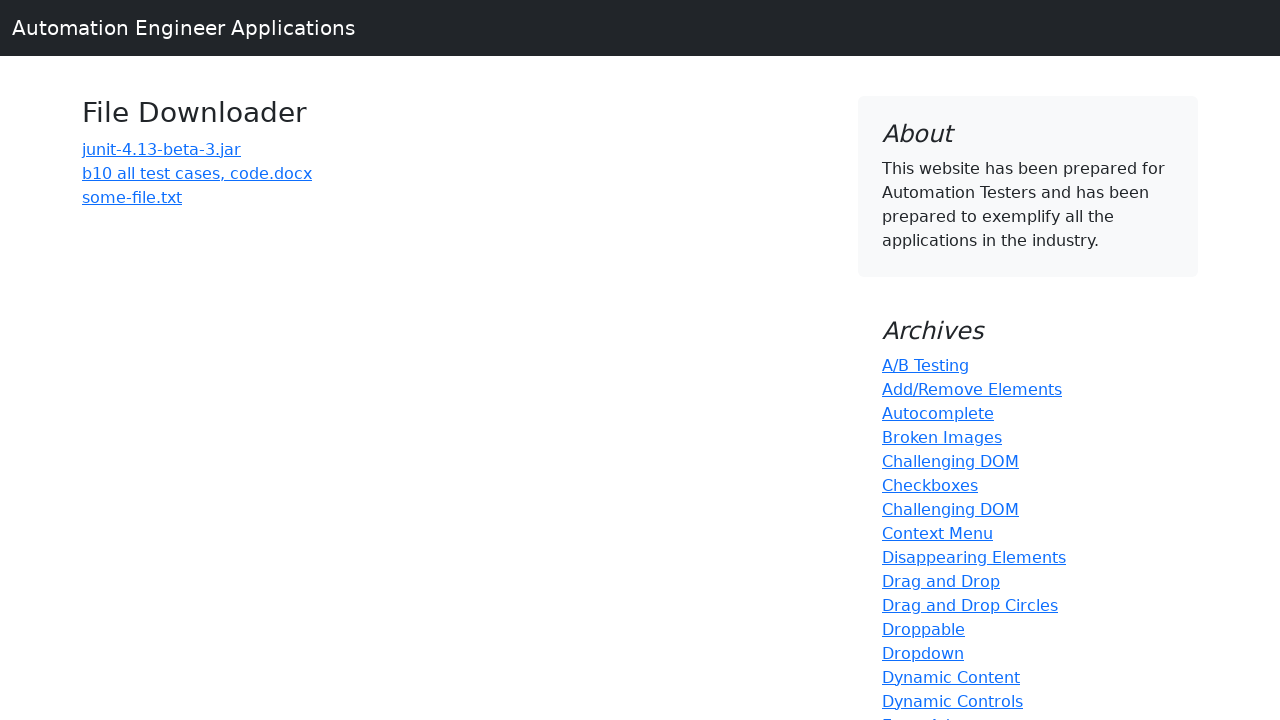

Navigated to file download page
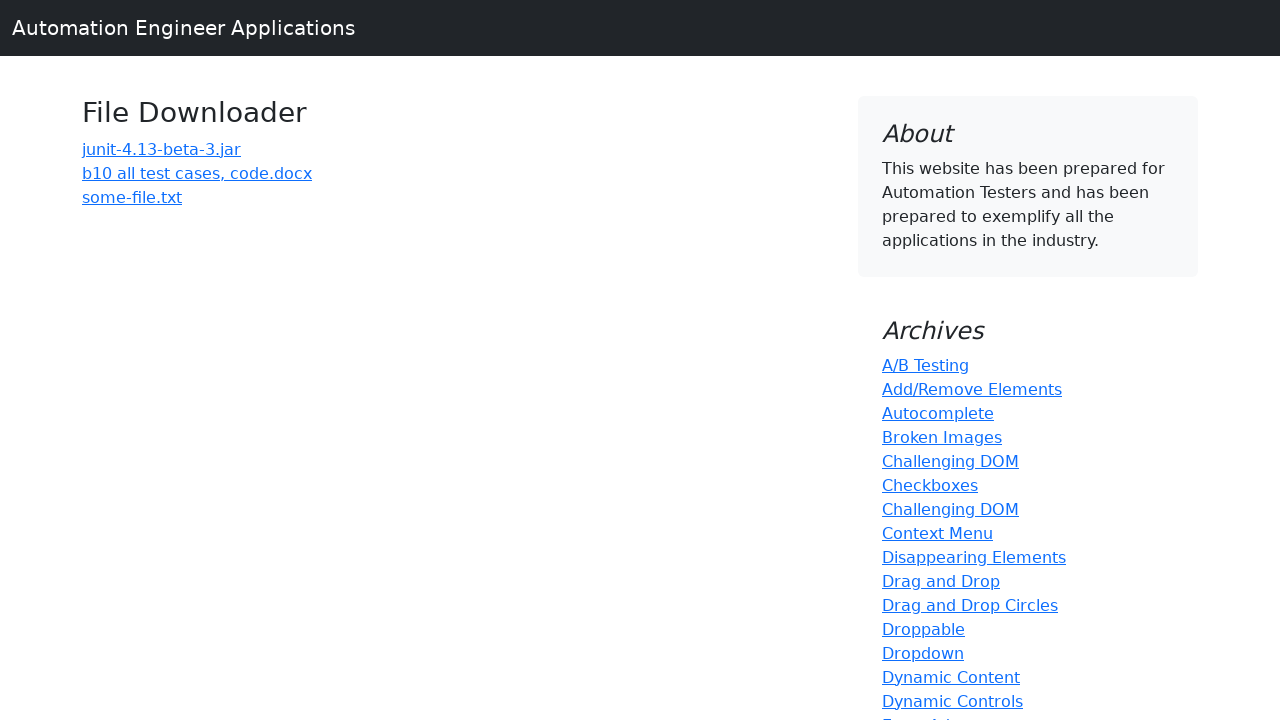

Clicked on file download link at (197, 173) on xpath=(//*[text()=.])[6]
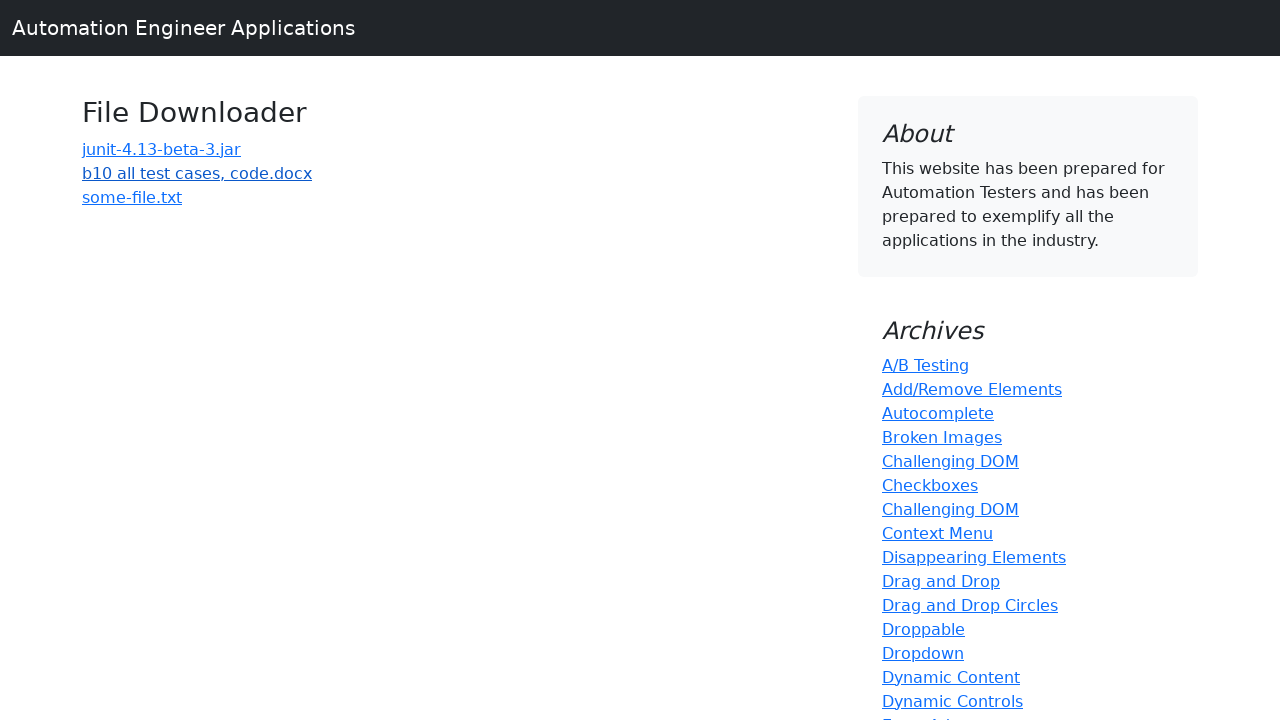

Waited 3 seconds for download to complete
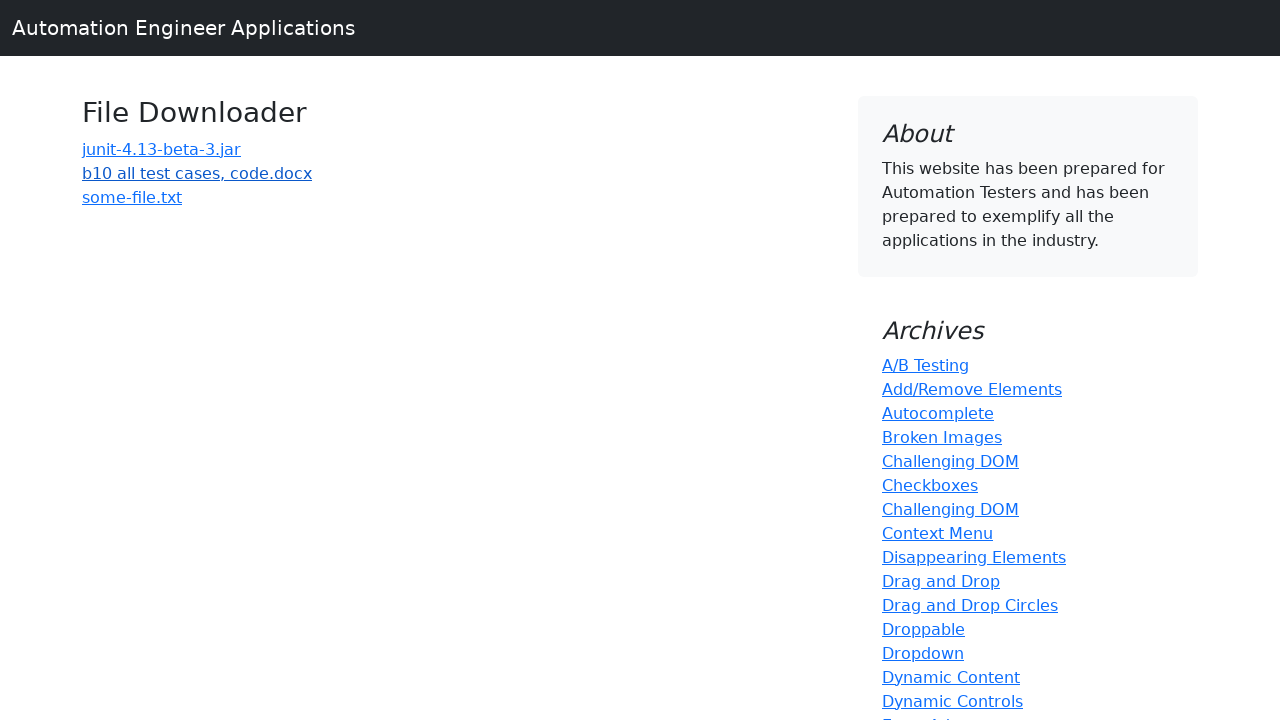

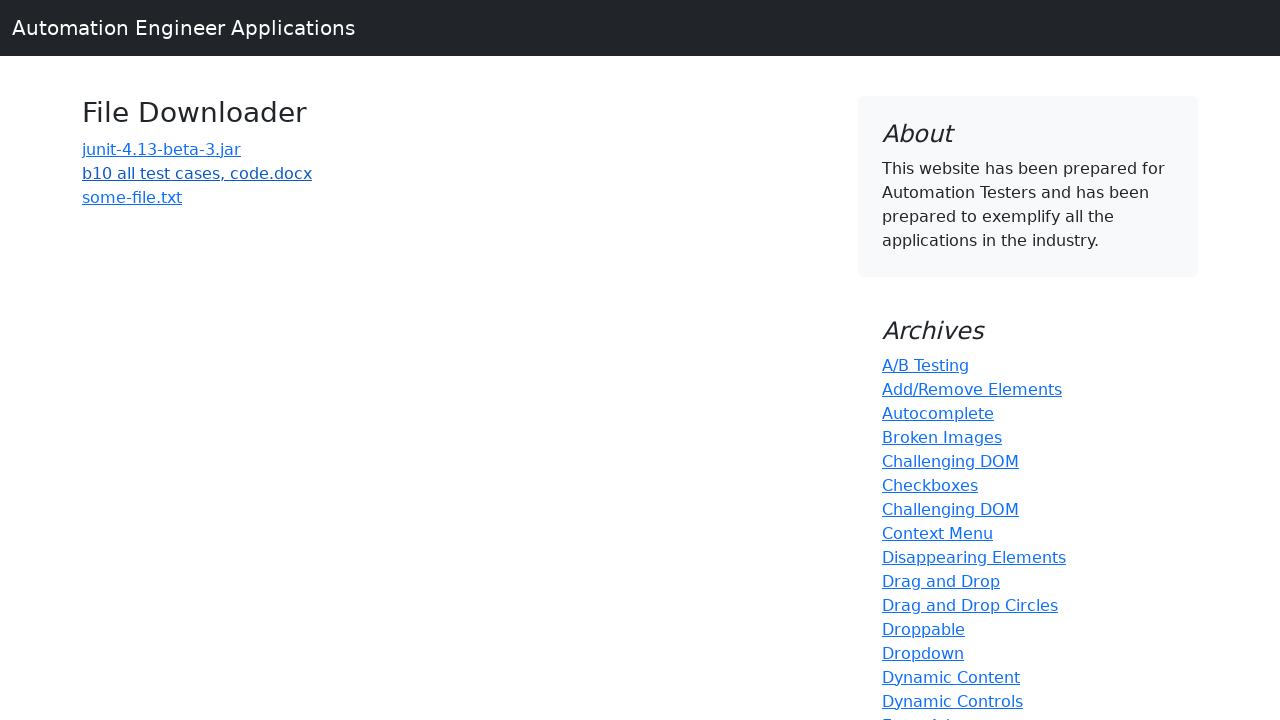